Tests right-click functionality by navigating to the buttons page, right-clicking the "Right Click Me" button, and verifying the confirmation message appears.

Starting URL: https://demoqa.com/elements

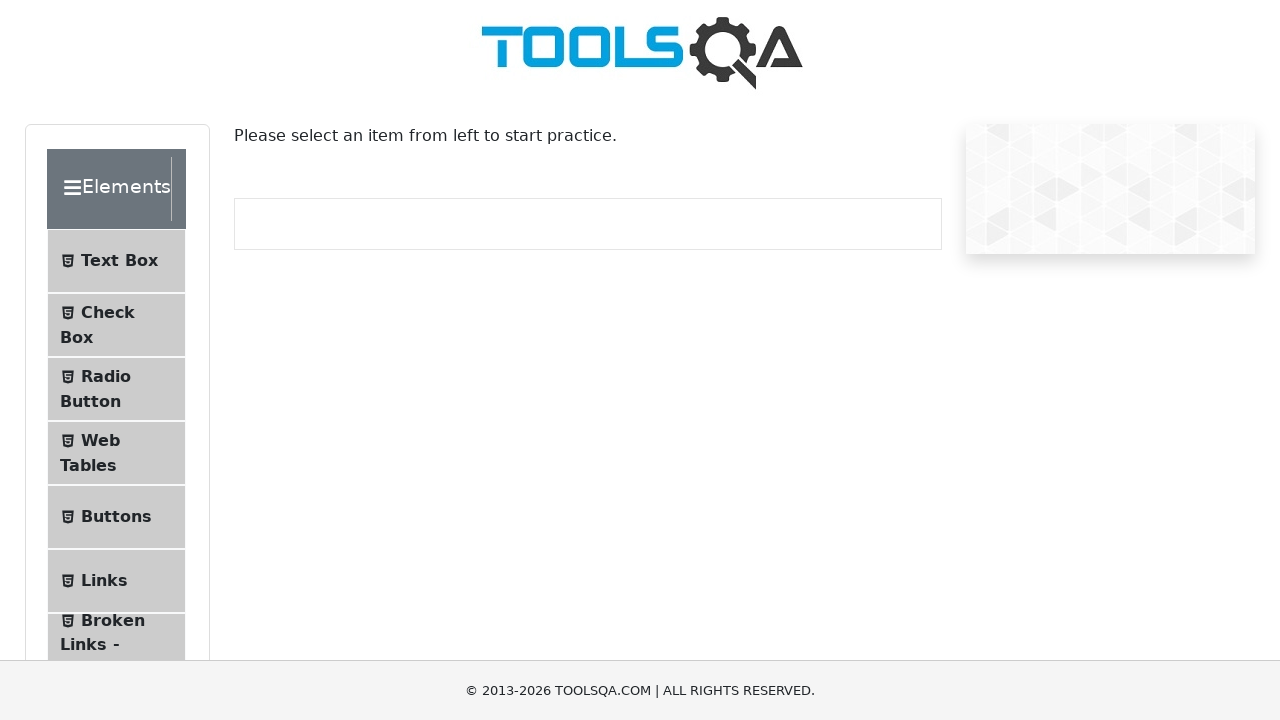

Clicked the Buttons menu item at (116, 517) on li:has-text('Buttons')
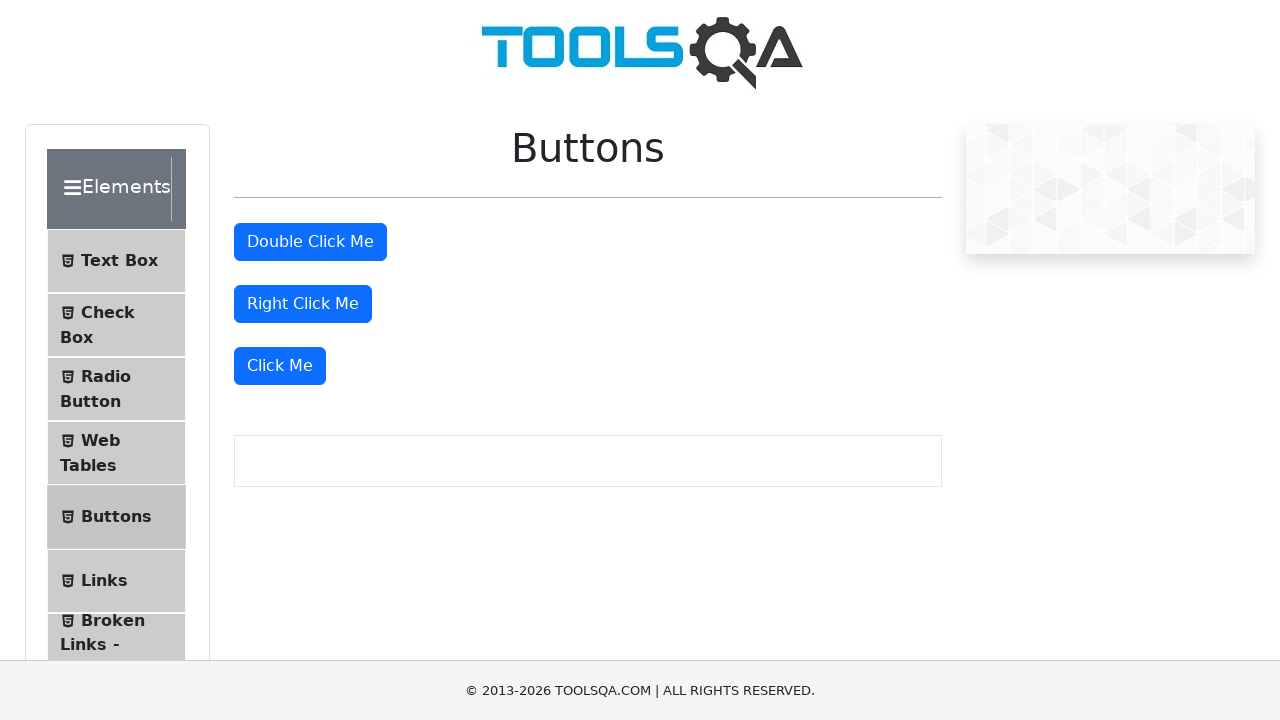

Buttons page loaded successfully
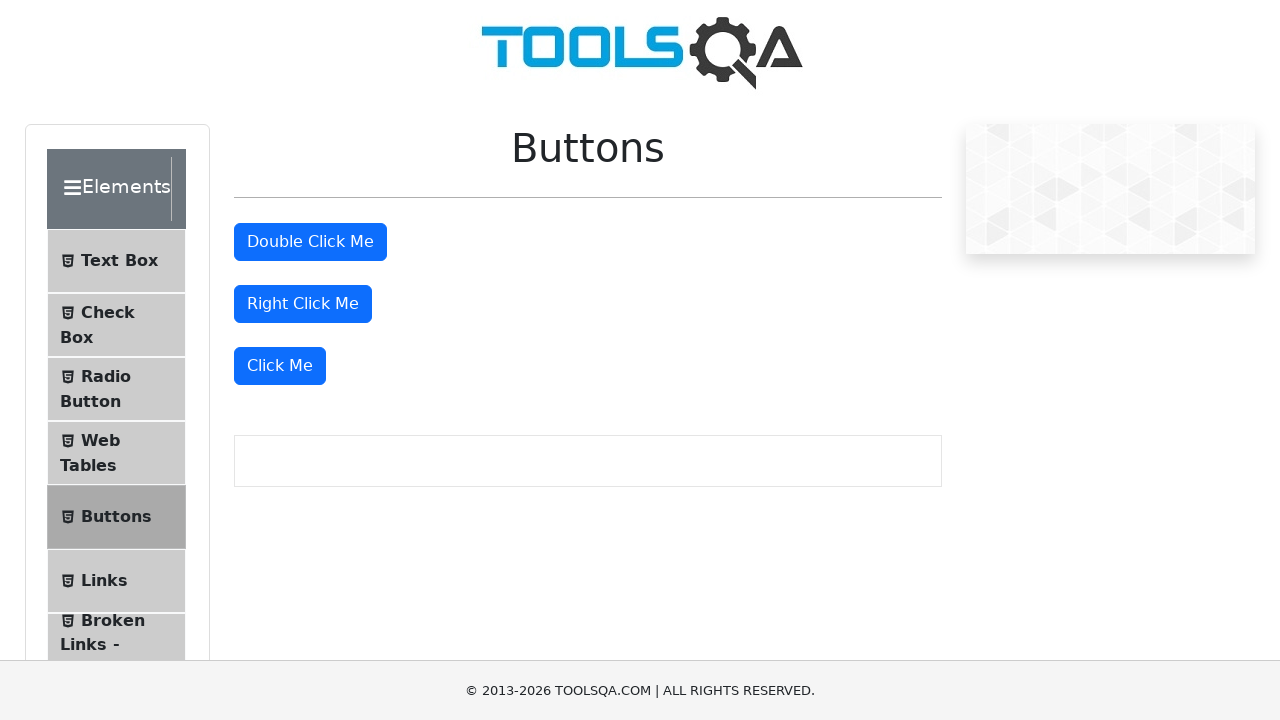

Right-clicked the 'Right Click Me' button at (303, 304) on internal:role=button[name="Right Click Me"i]
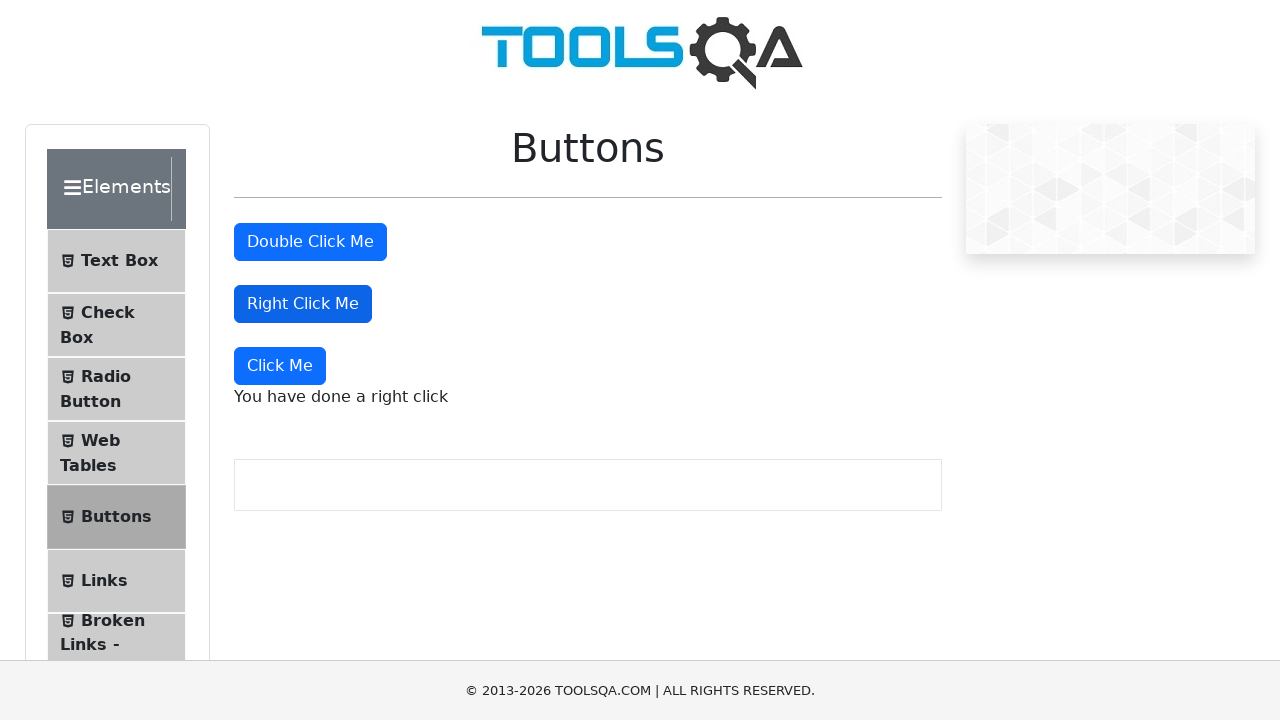

Right-click confirmation message appeared
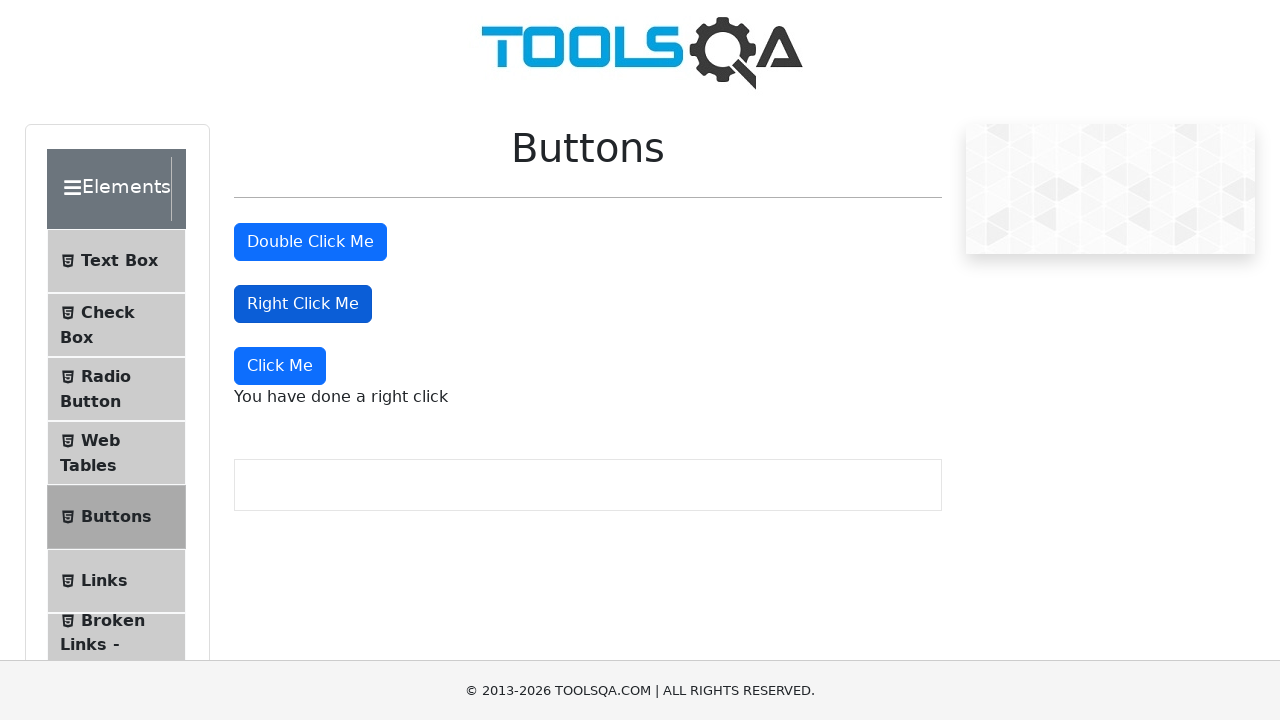

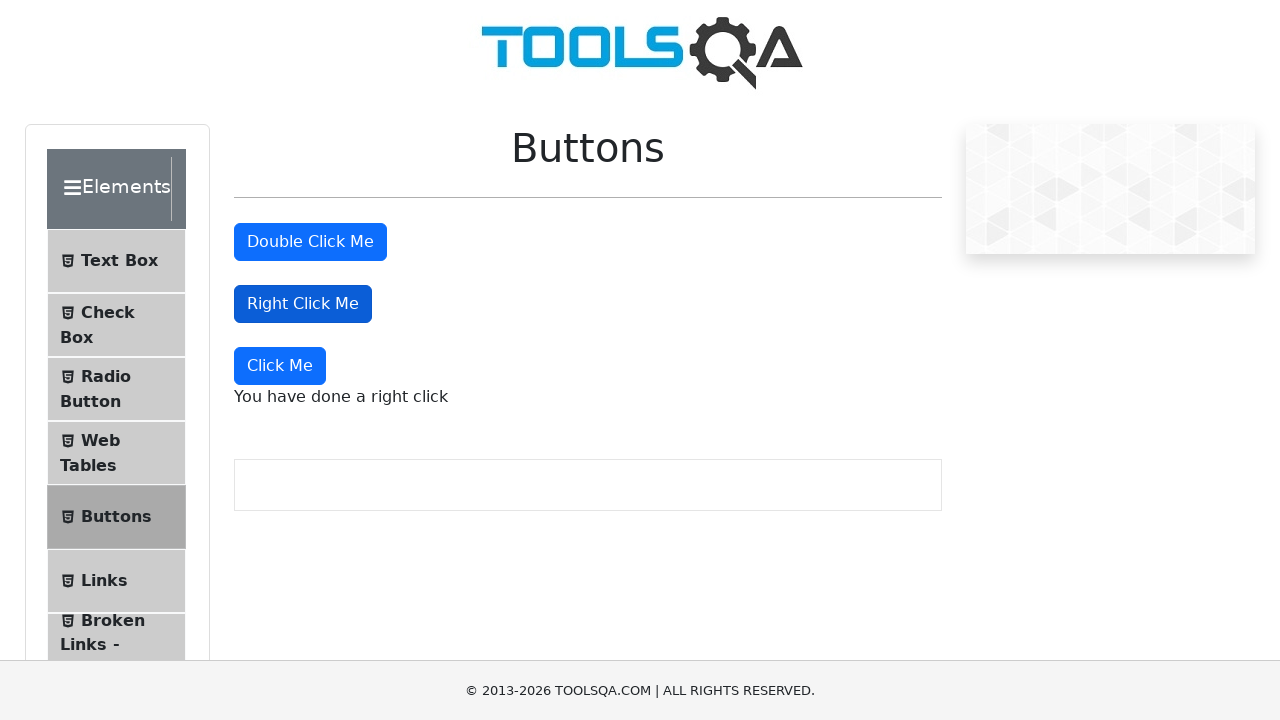